Tests login form validation by submitting with an empty password field and verifying the error message is displayed

Starting URL: https://www.saucedemo.com/

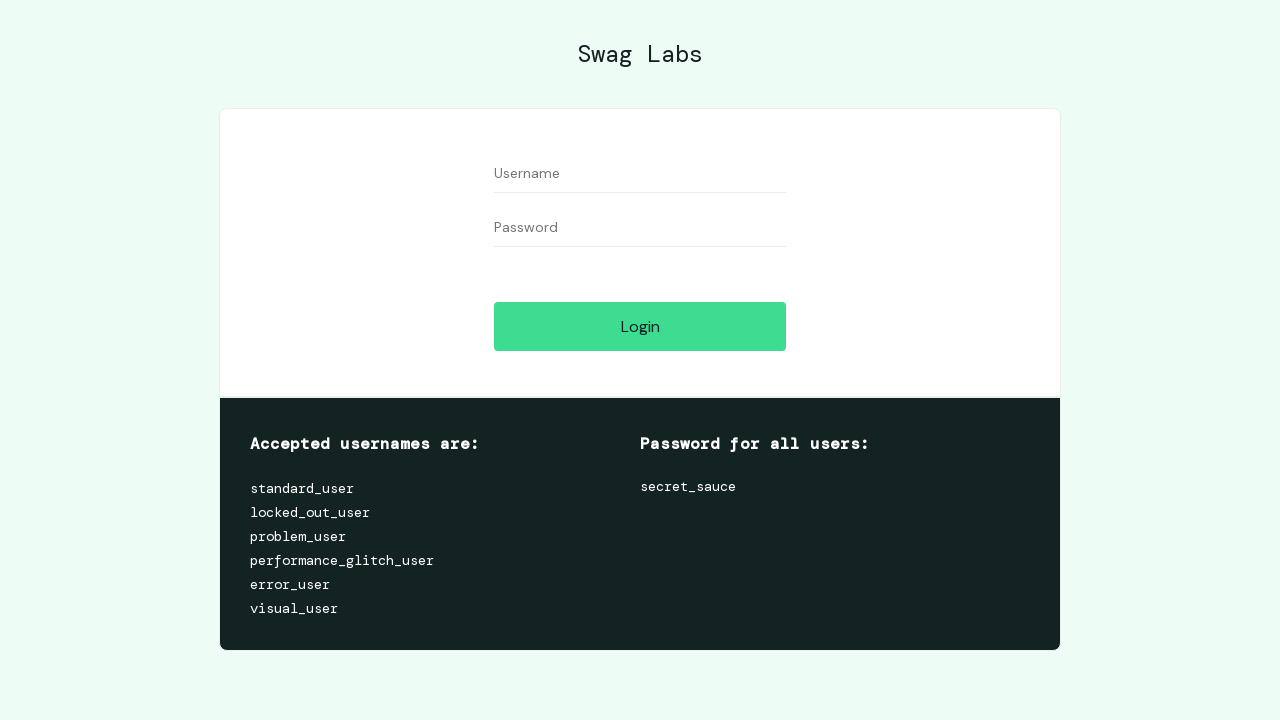

Navigated to Sauce Demo login page
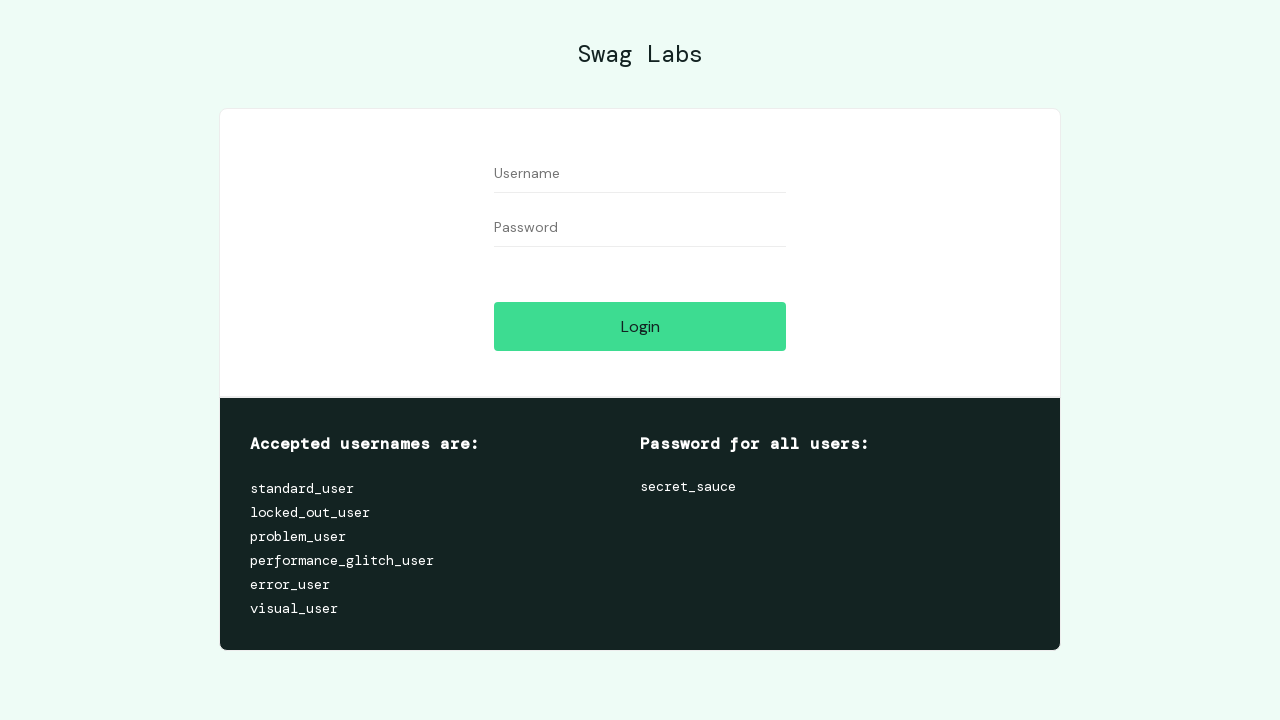

Filled username field with 'standard_user' on #user-name
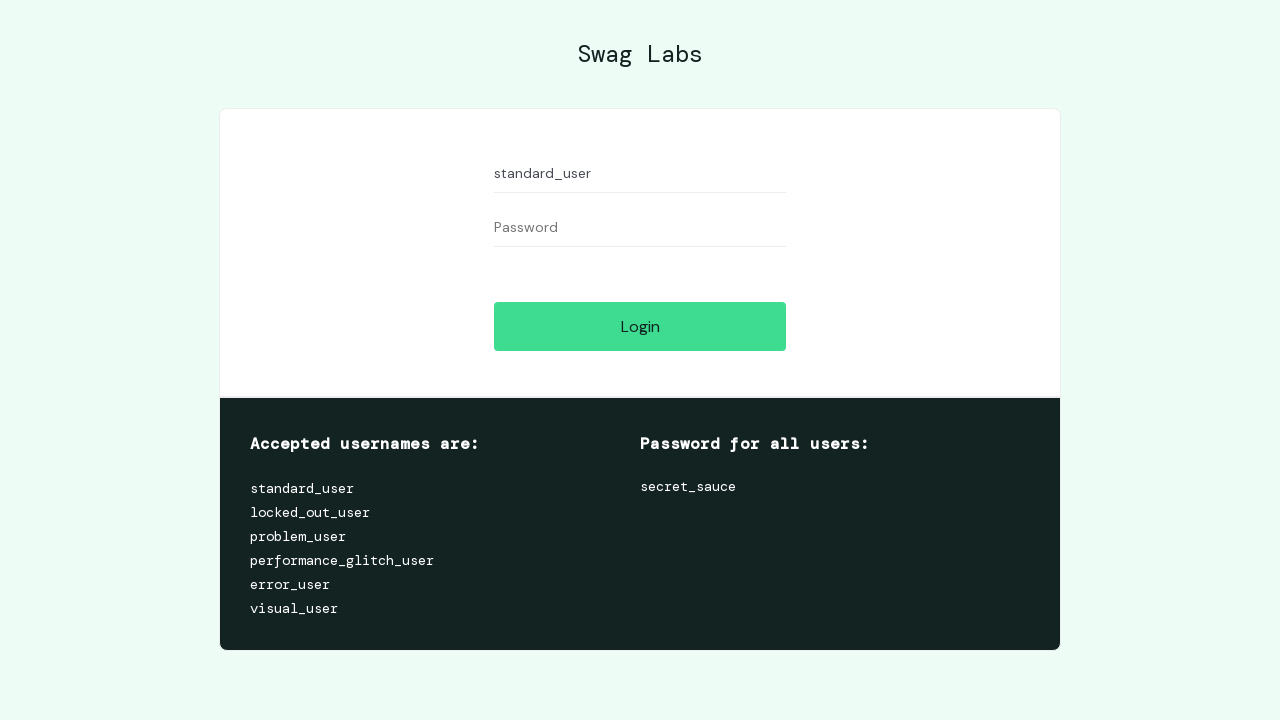

Left password field empty on #password
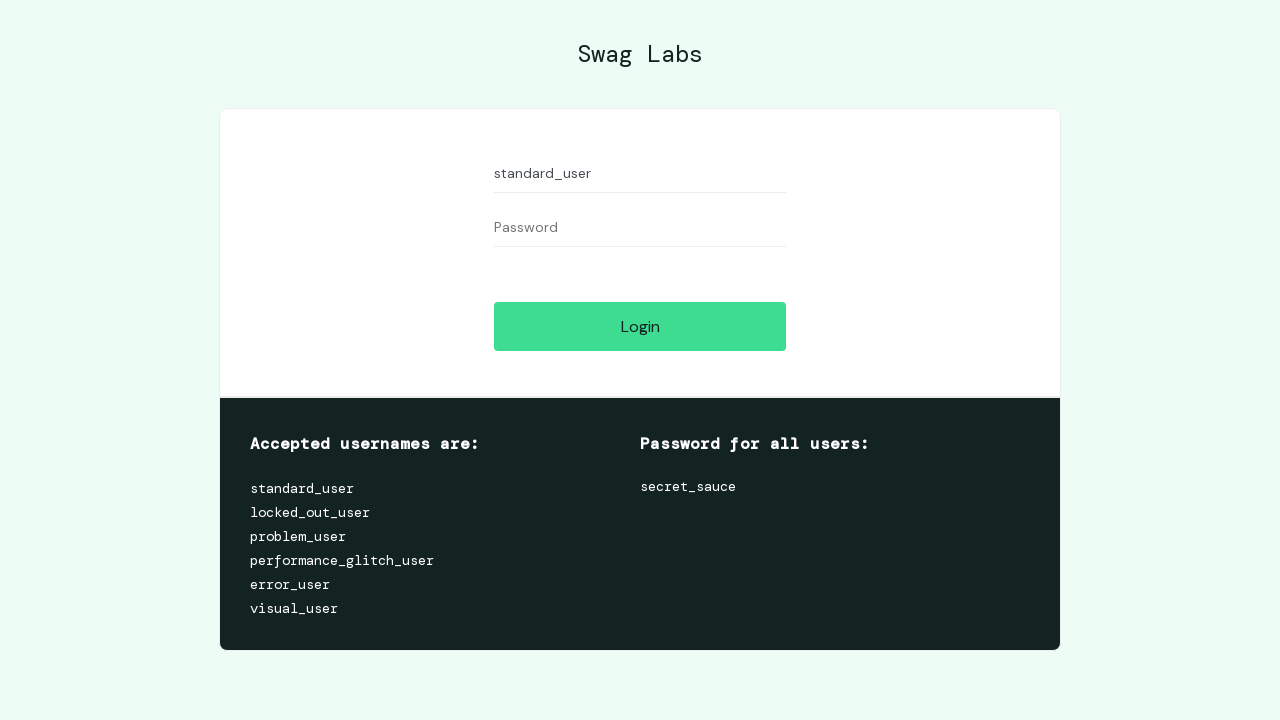

Clicked login button to submit form with empty password at (640, 326) on #login-button
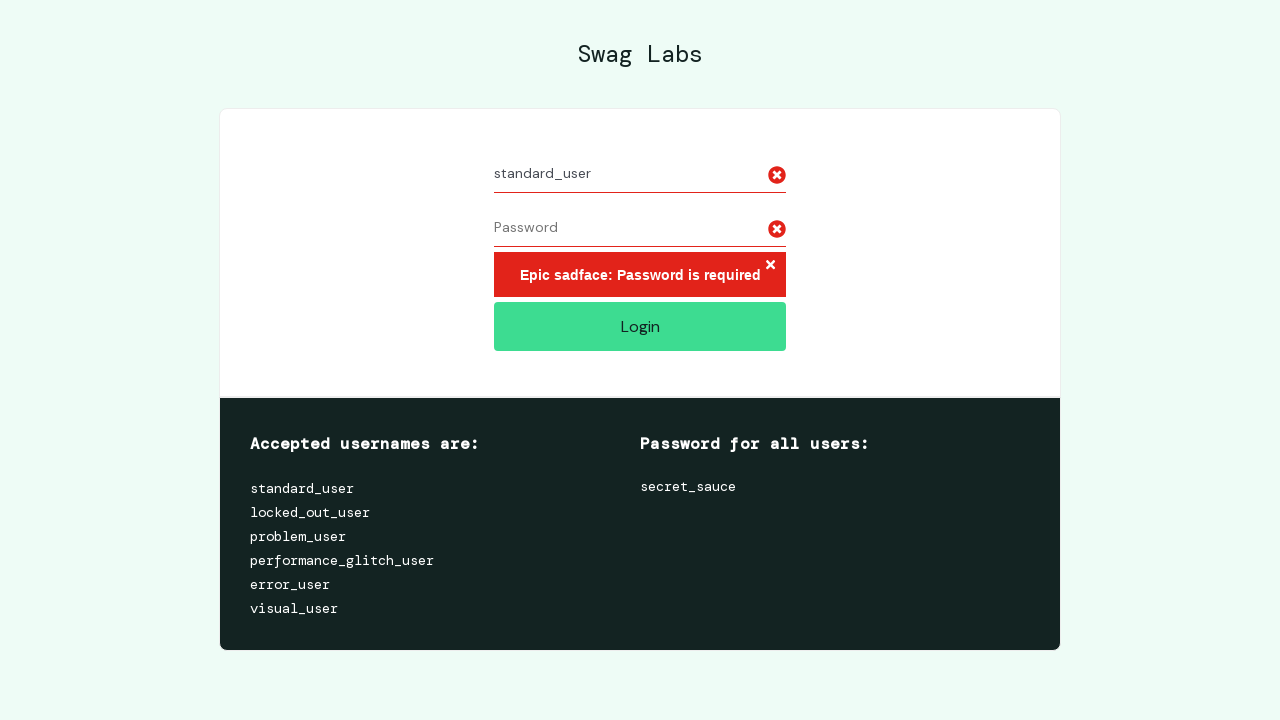

Error message element loaded and is visible
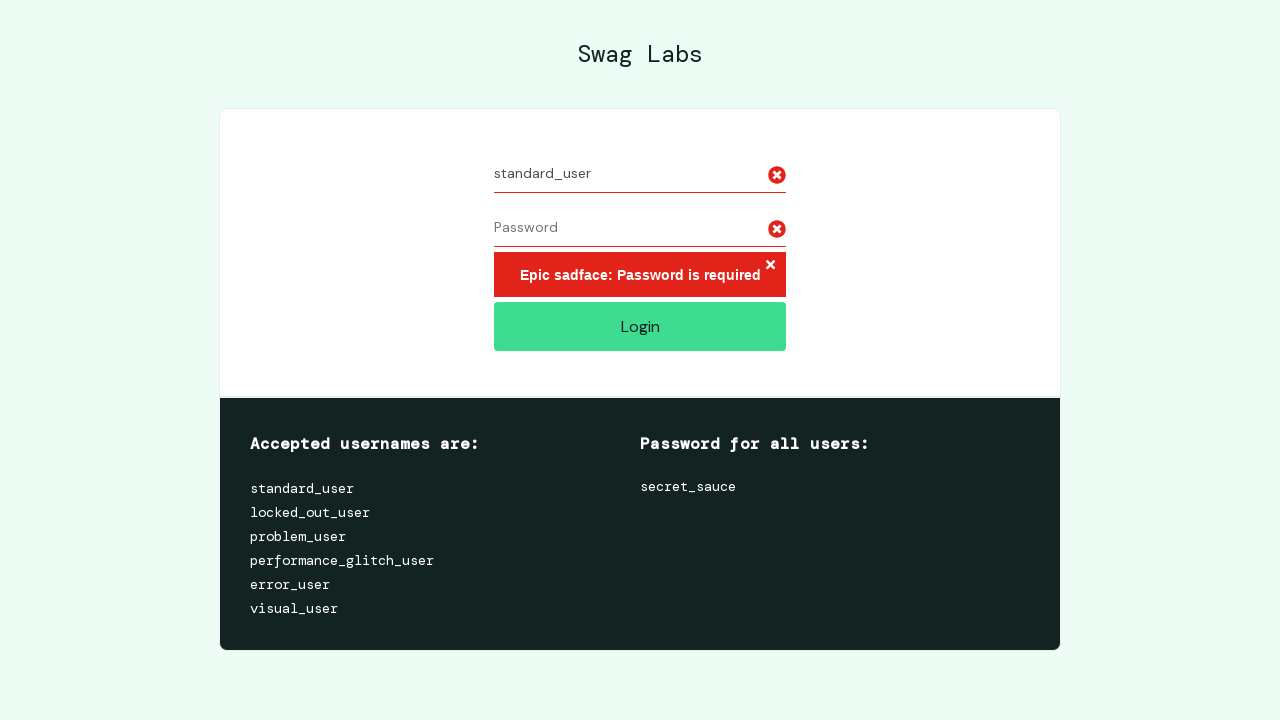

Verified error message displays 'Epic sadface: Password is required'
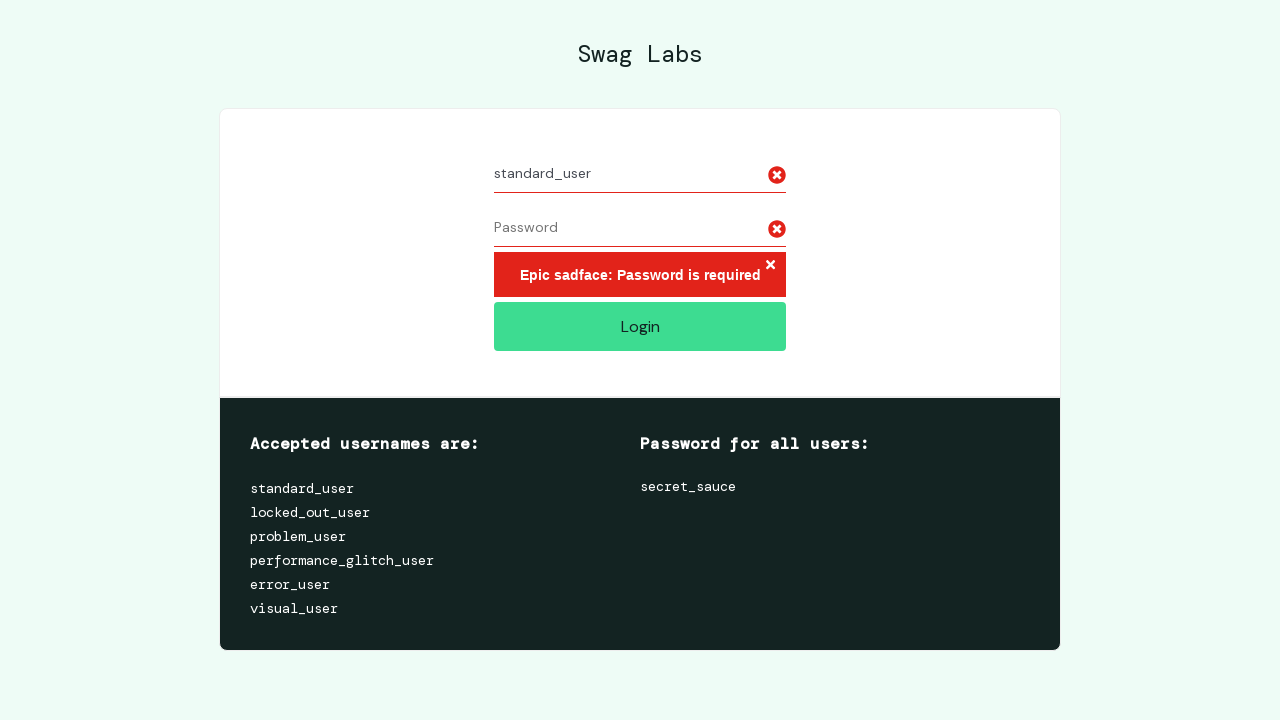

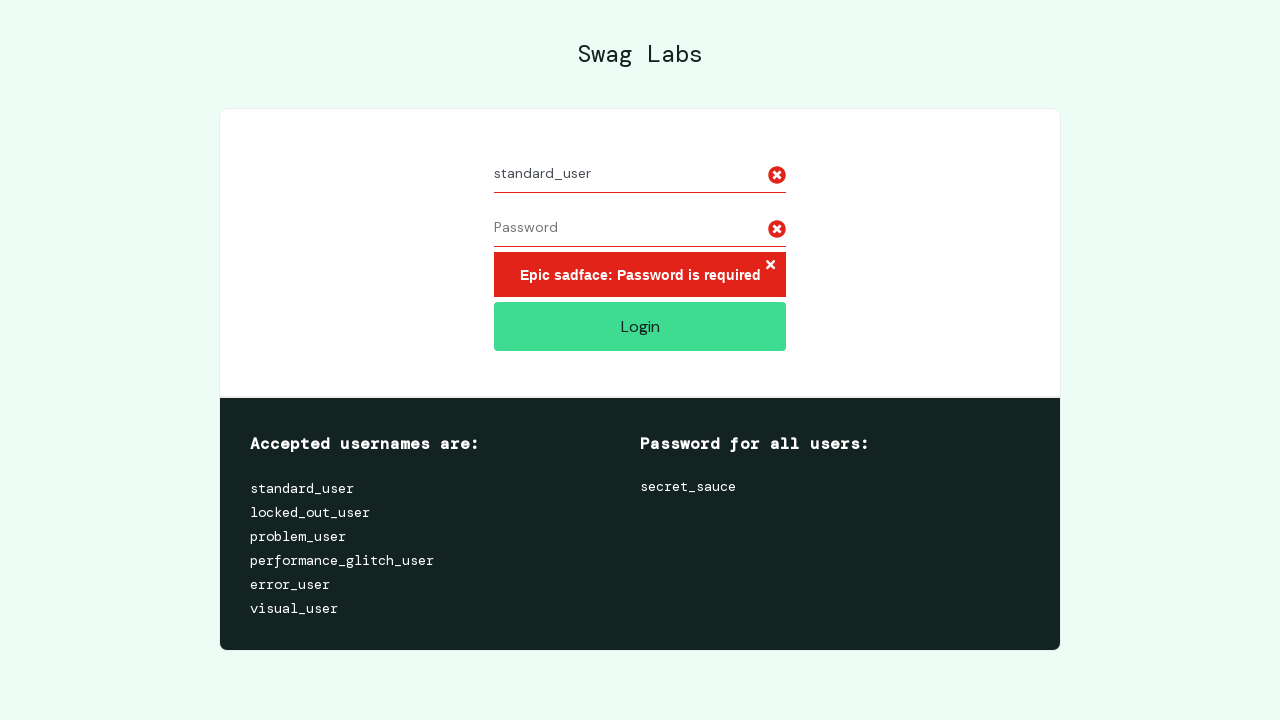